Tests static dropdown functionality by selecting currency options using three different methods: by index, by visible text, and by value.

Starting URL: https://rahulshettyacademy.com/dropdownsPractise/

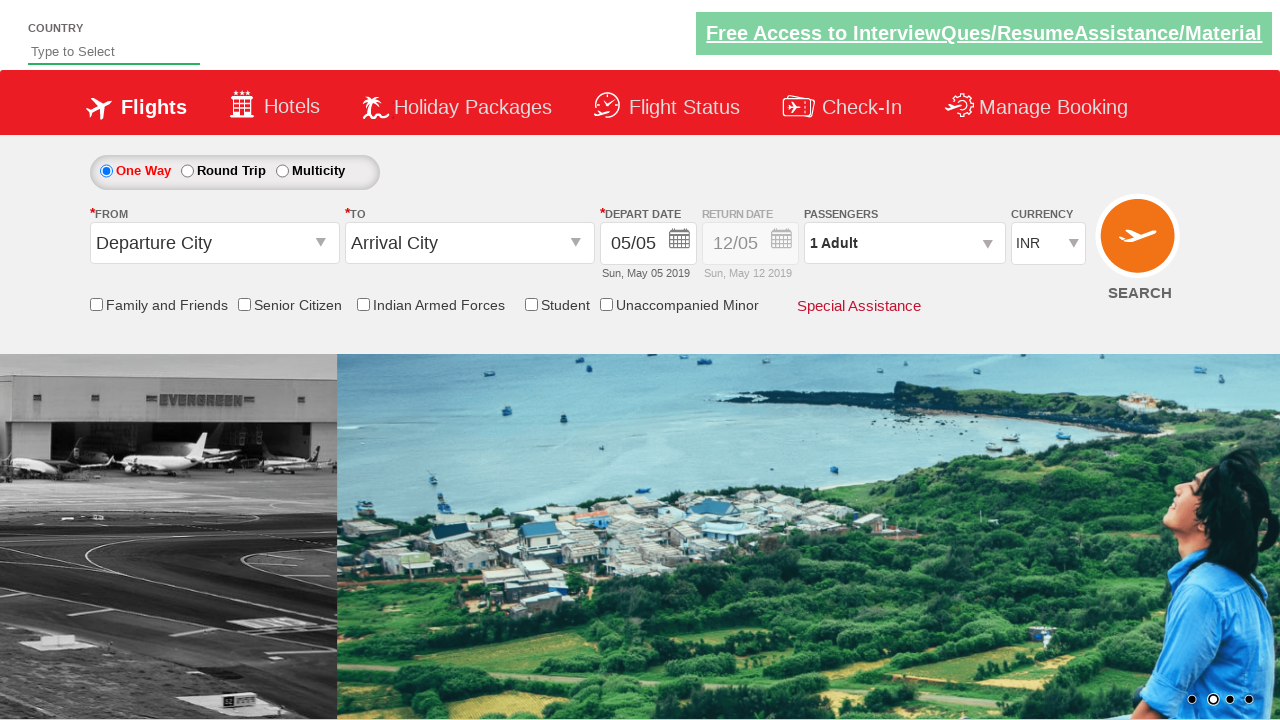

Waited for currency dropdown to be available
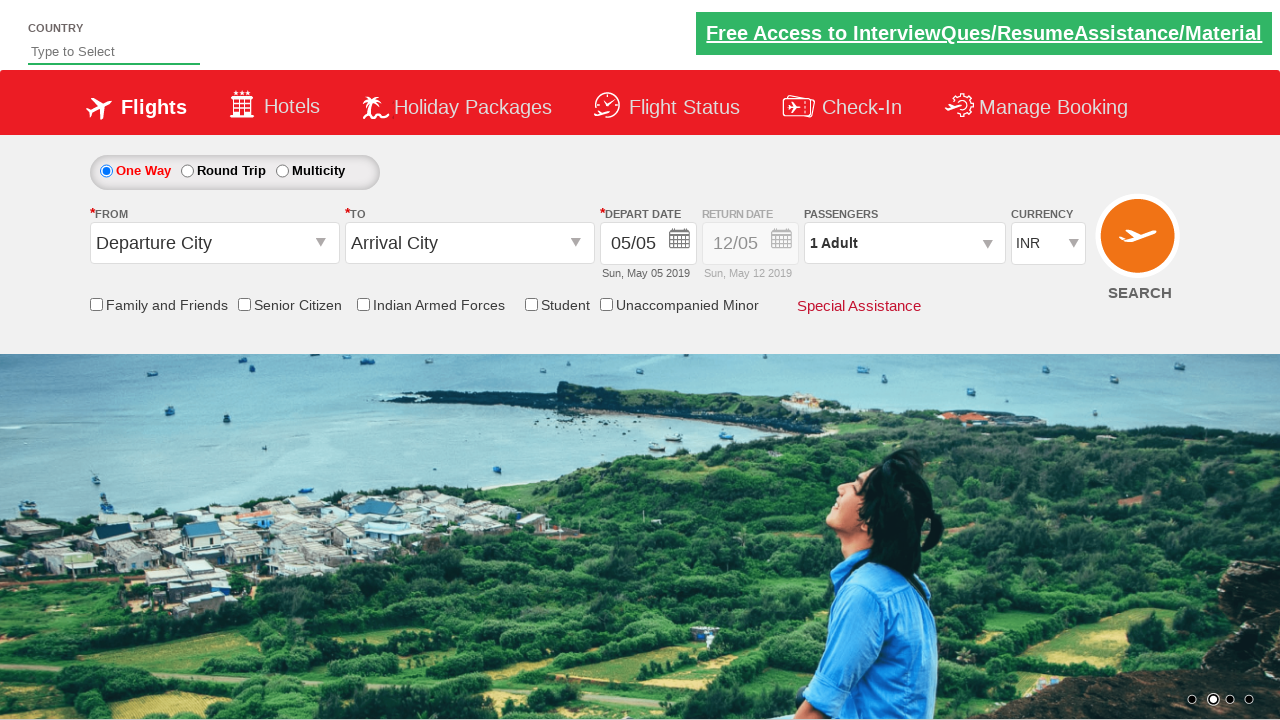

Selected currency dropdown option by index 3 on #ctl00_mainContent_DropDownListCurrency
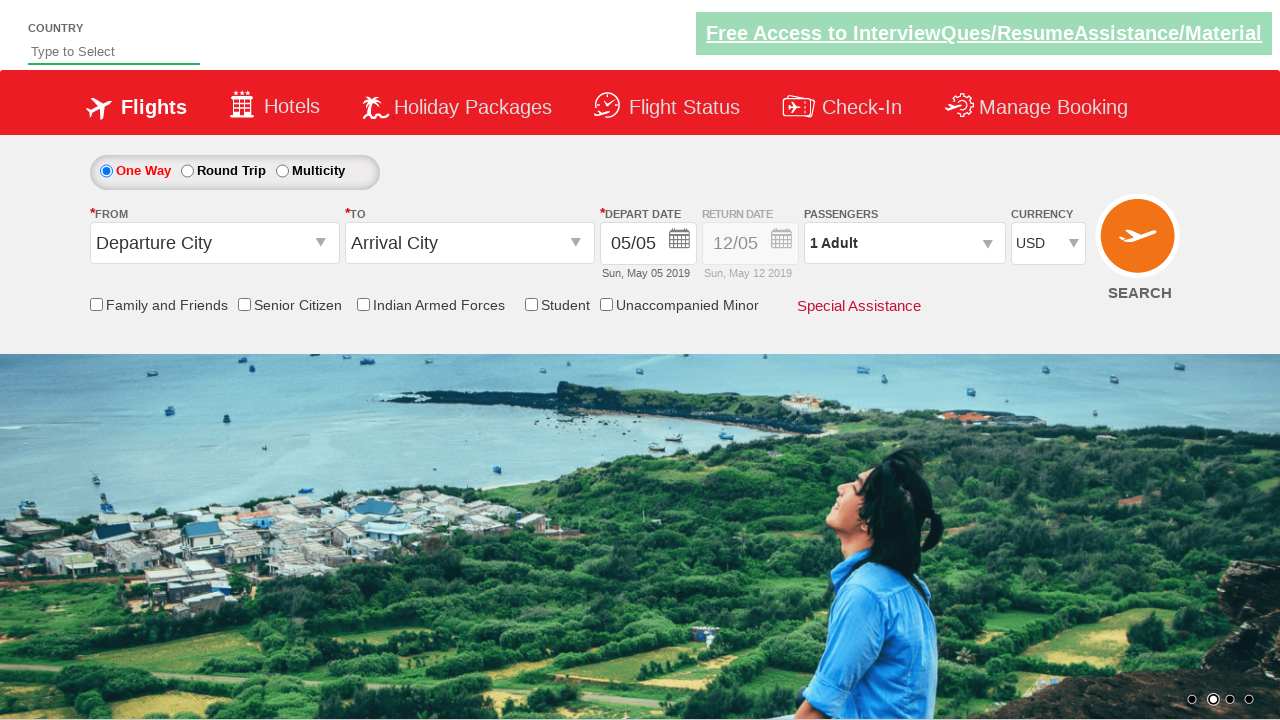

Selected AED currency by visible text on #ctl00_mainContent_DropDownListCurrency
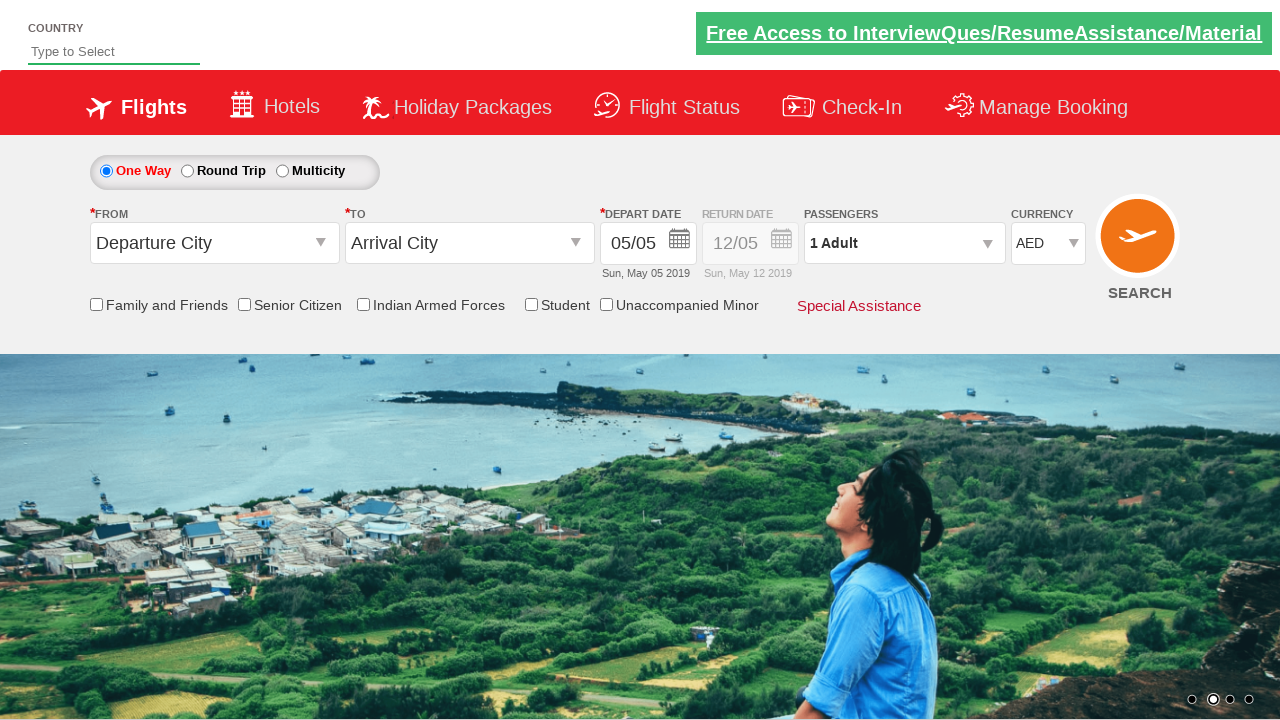

Selected INR currency by value on #ctl00_mainContent_DropDownListCurrency
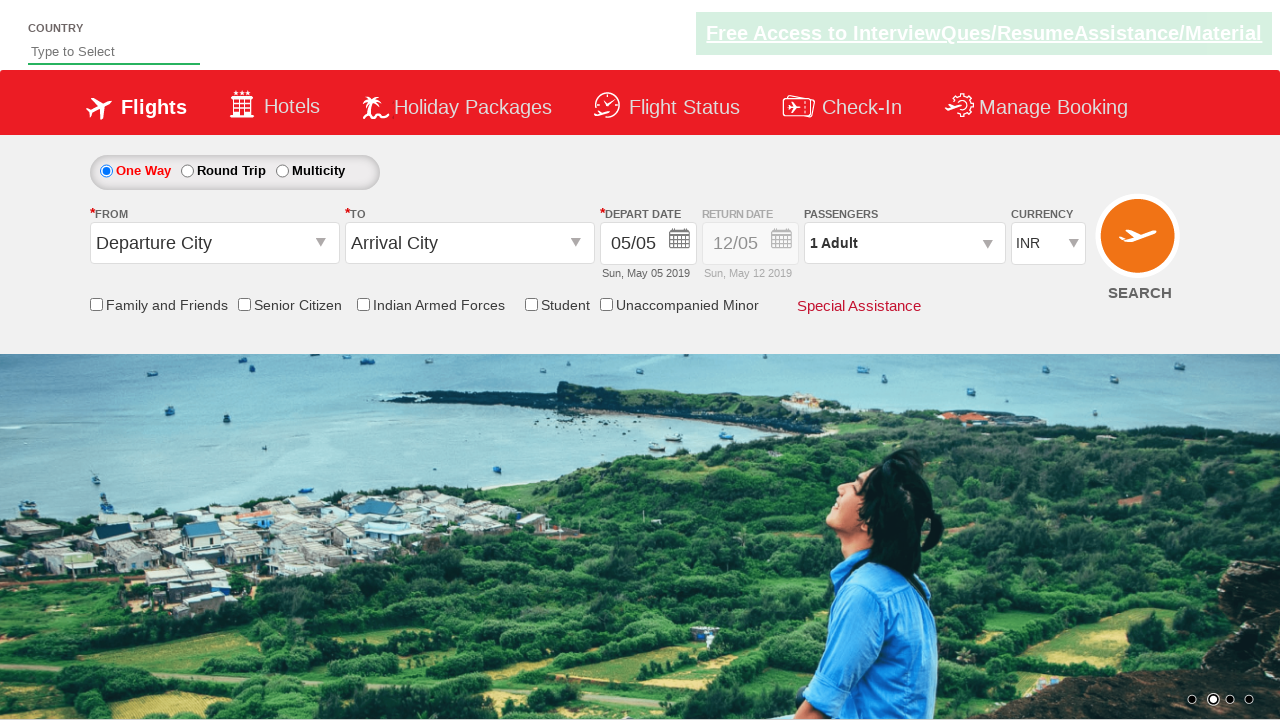

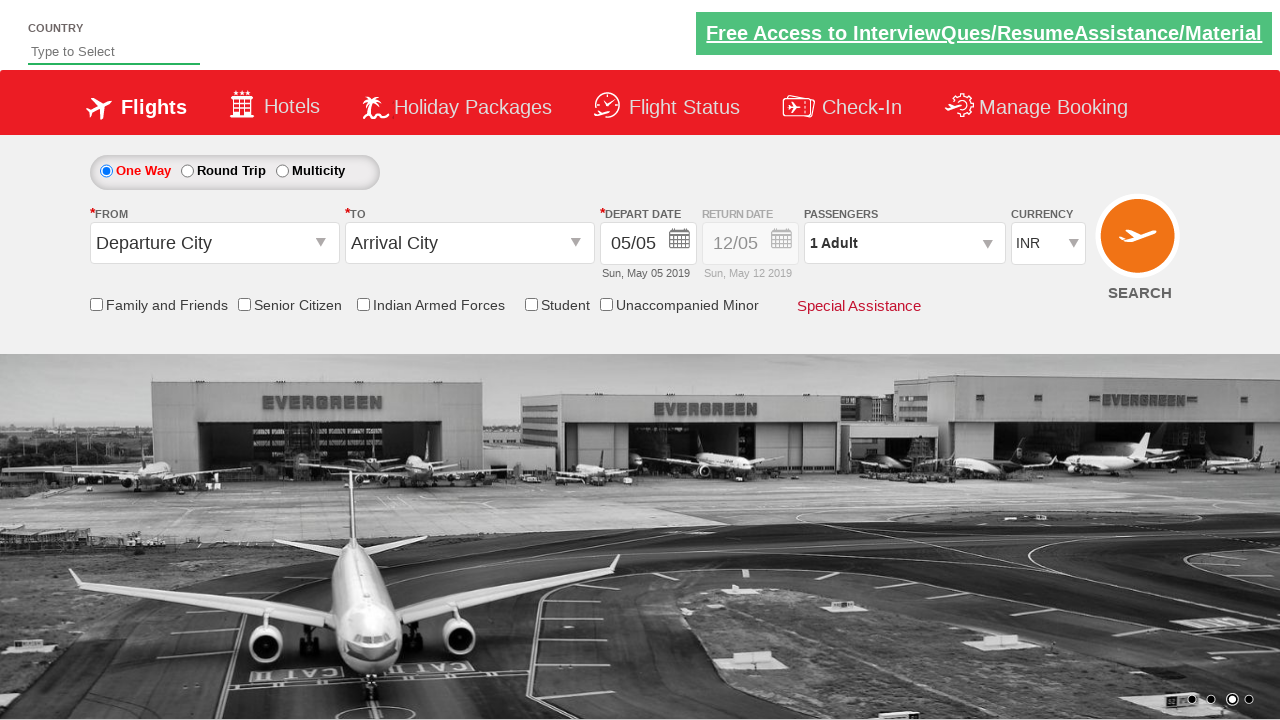